Tests number input field functionality by entering a number, clearing the field, and entering a different number

Starting URL: http://the-internet.herokuapp.com/inputs

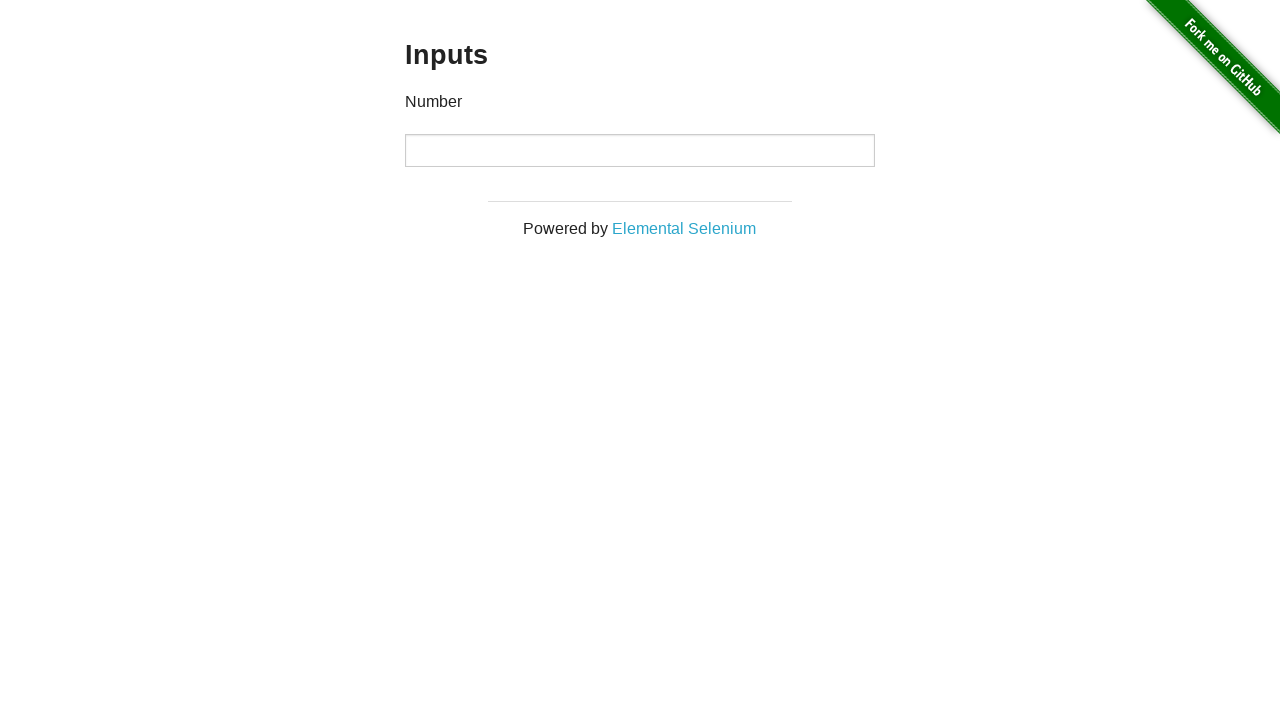

Entered first number value '1000' into the number input field on input[type='number']
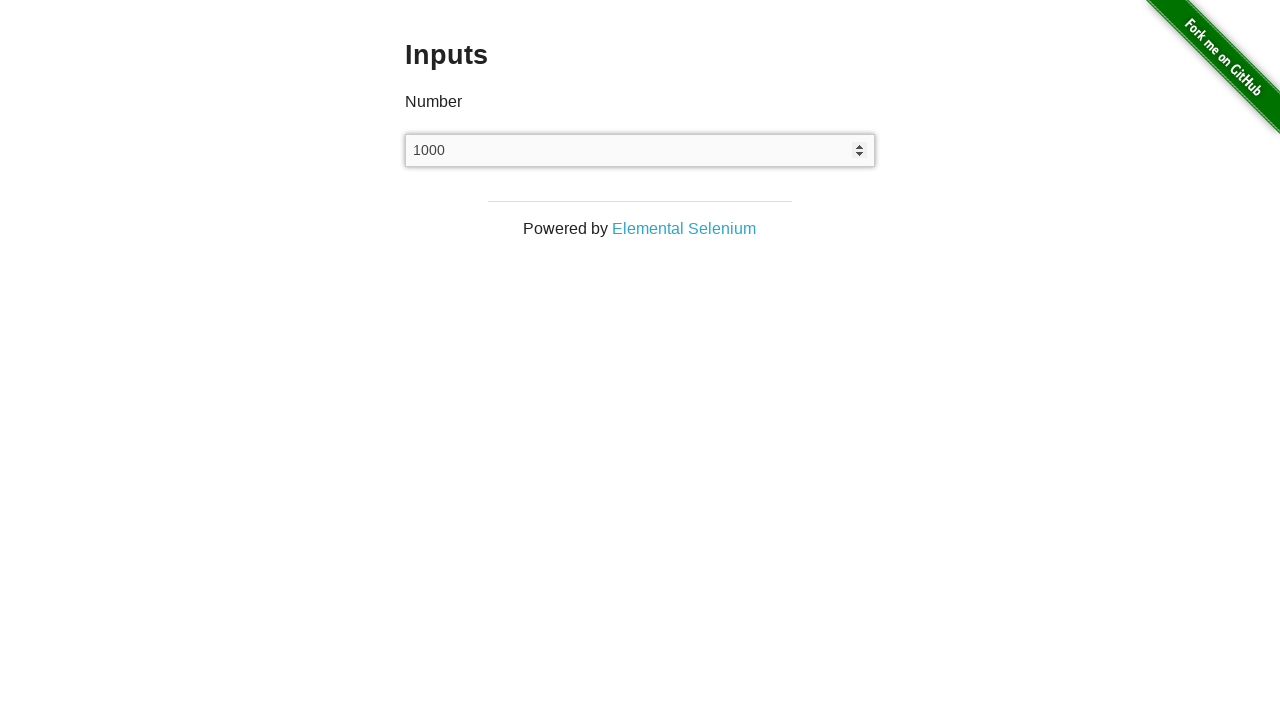

Cleared the number input field on input[type='number']
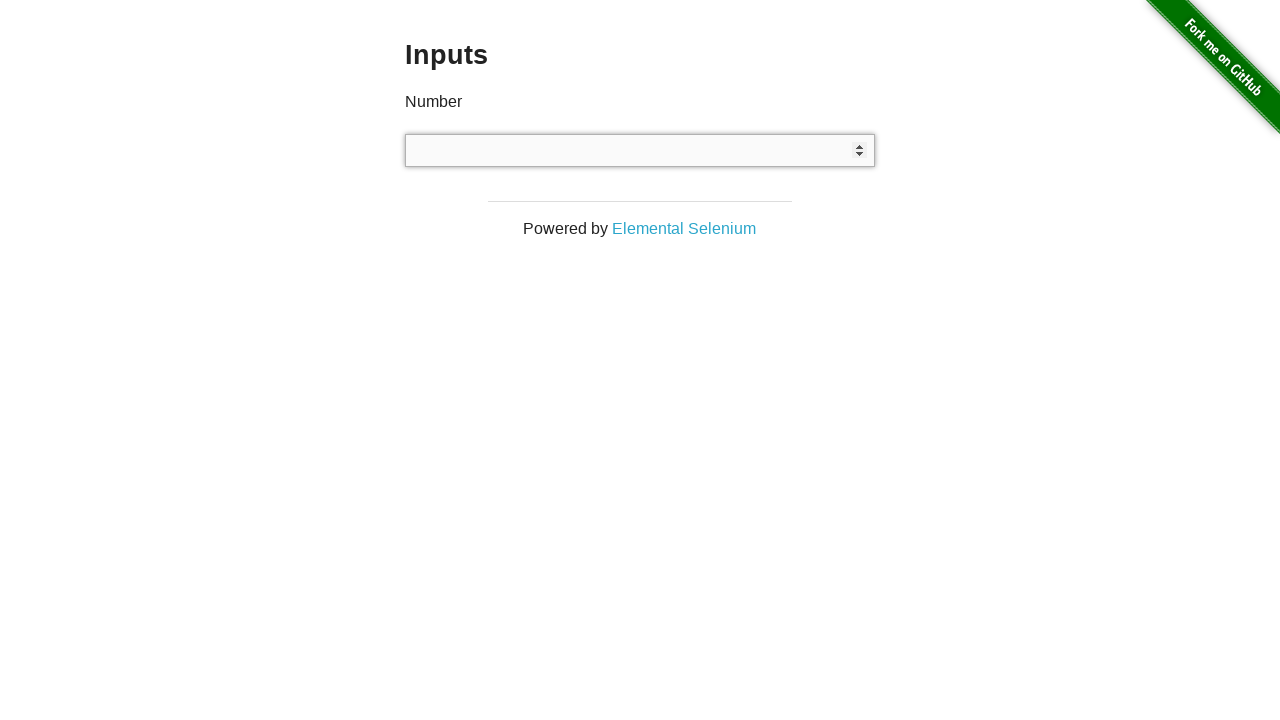

Entered second number value '999' into the number input field on input[type='number']
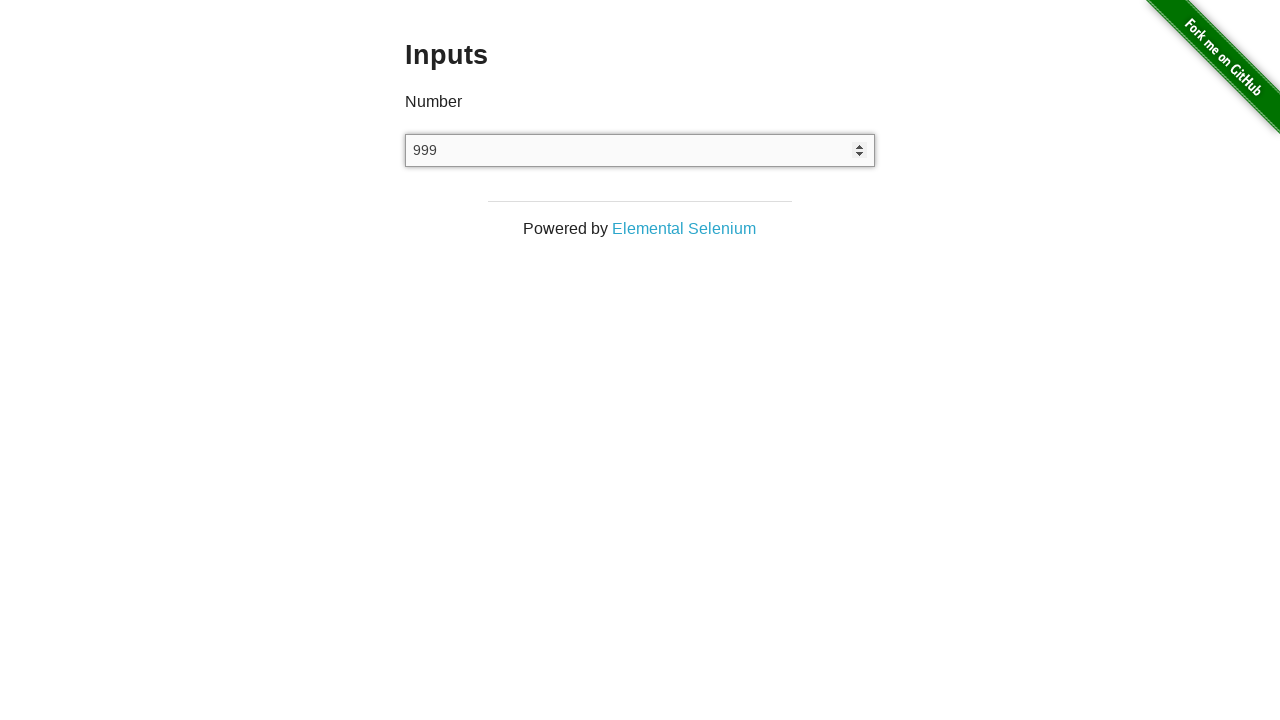

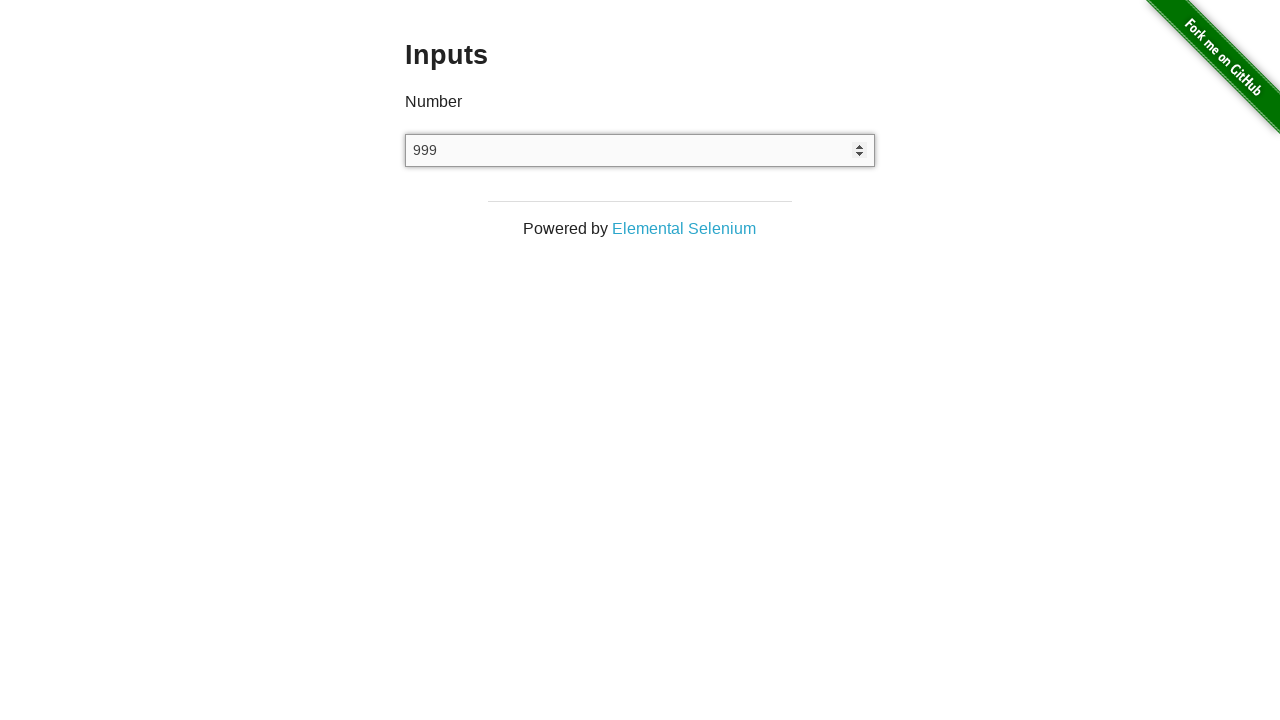